Navigates to the RedBus travel booking website and verifies the page loads successfully

Starting URL: https://www.redbus.in

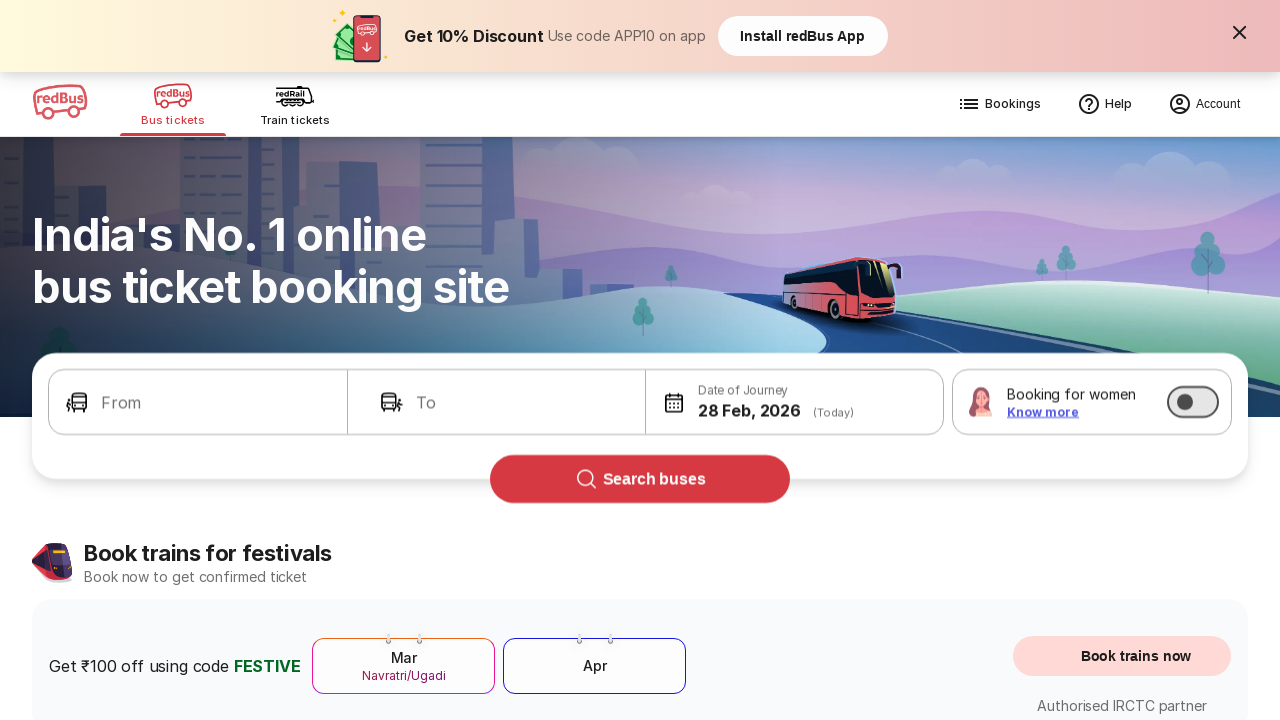

Navigated to RedBus travel booking website and waited for page to load (domcontentloaded)
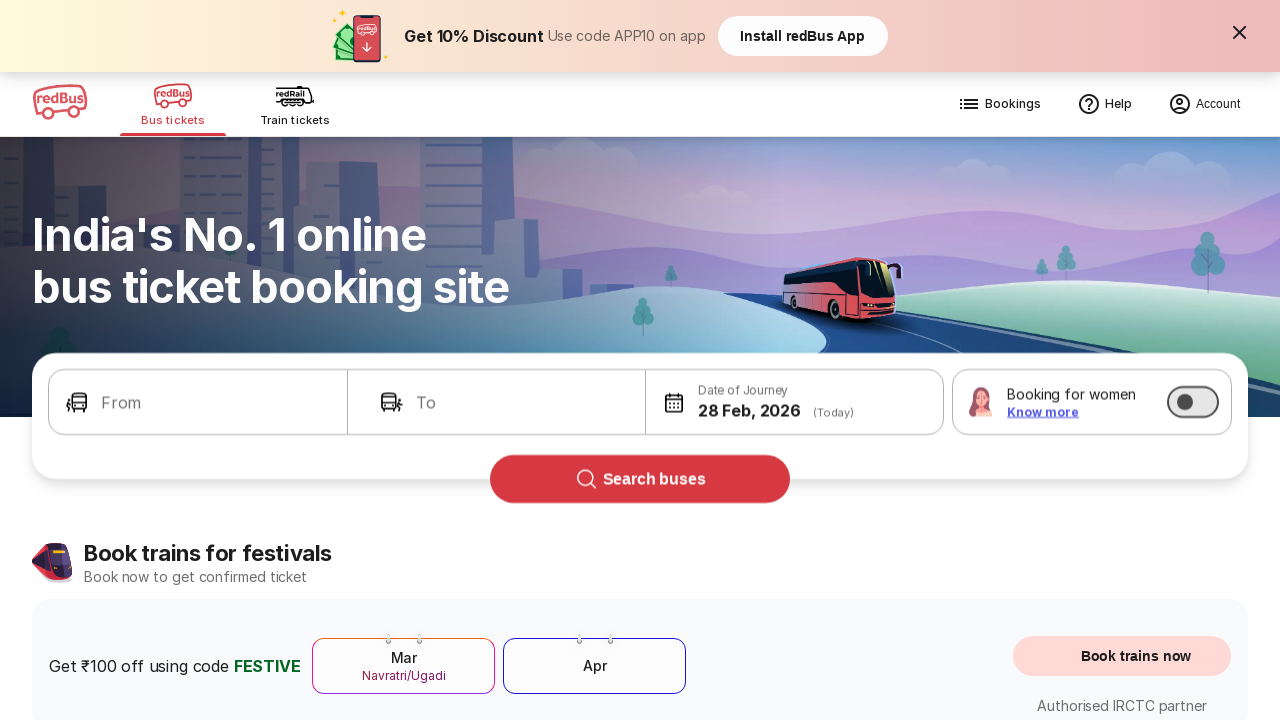

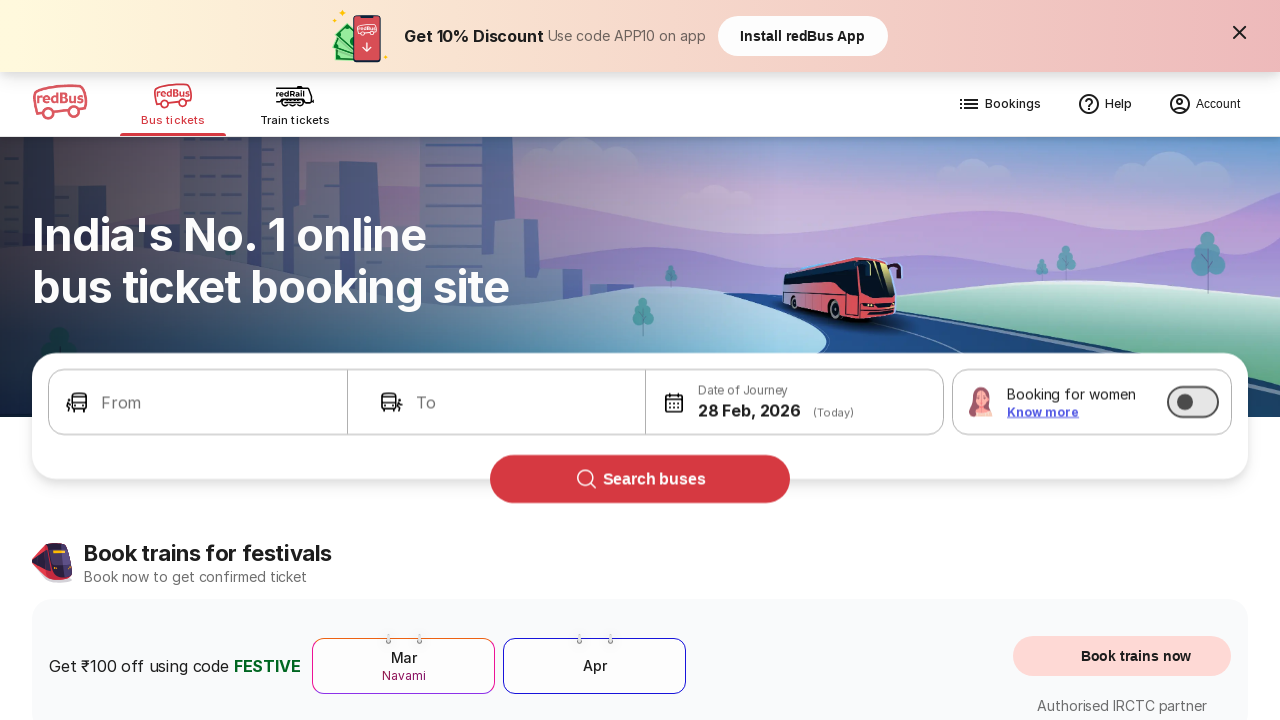